Tests range slider interaction using keyboard arrow keys to increase the value

Starting URL: https://www.selenium.dev/selenium/web/web-form.html

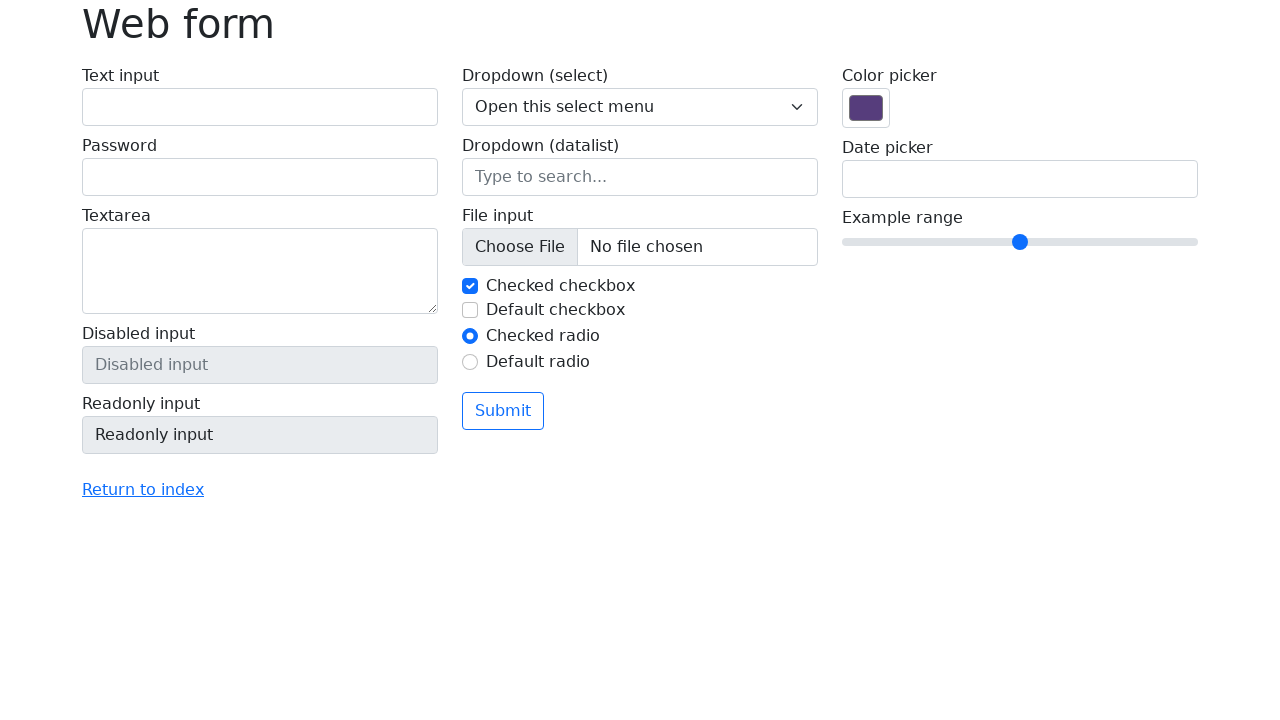

Focused on range slider input element on input[name='my-range']
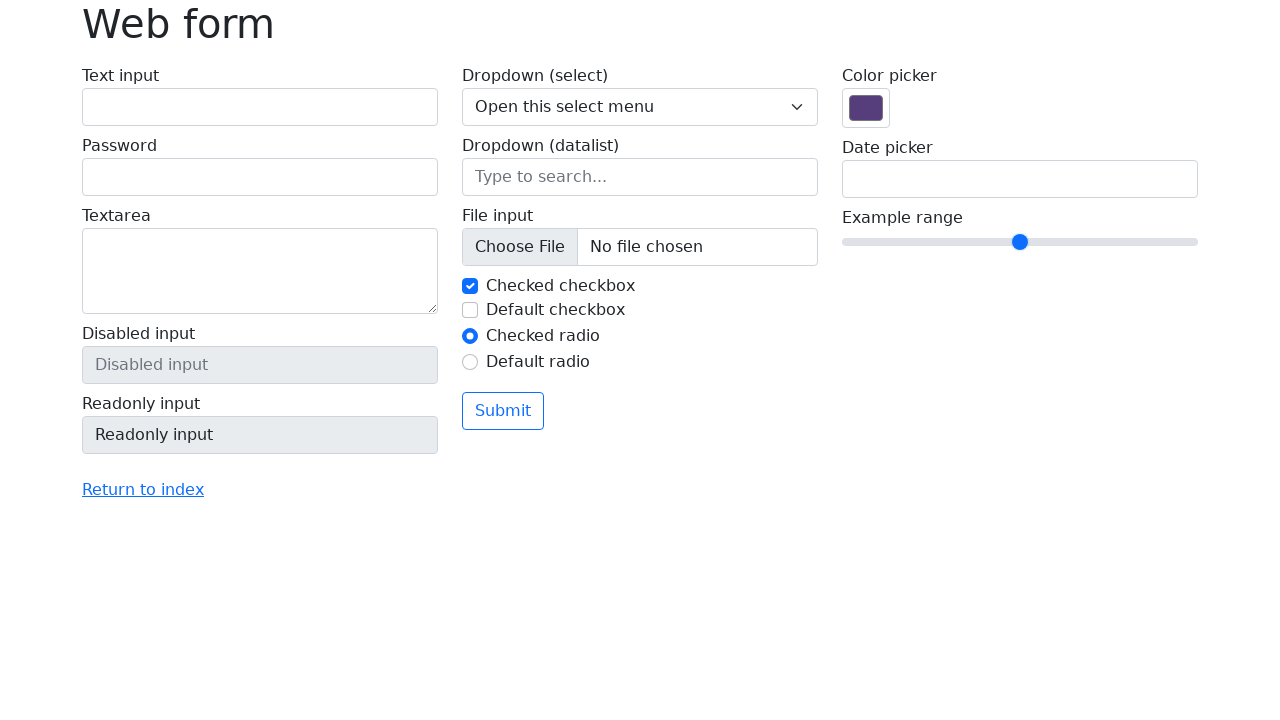

Pressed ArrowRight key to increase slider value (iteration 1 of 4) on input[name='my-range']
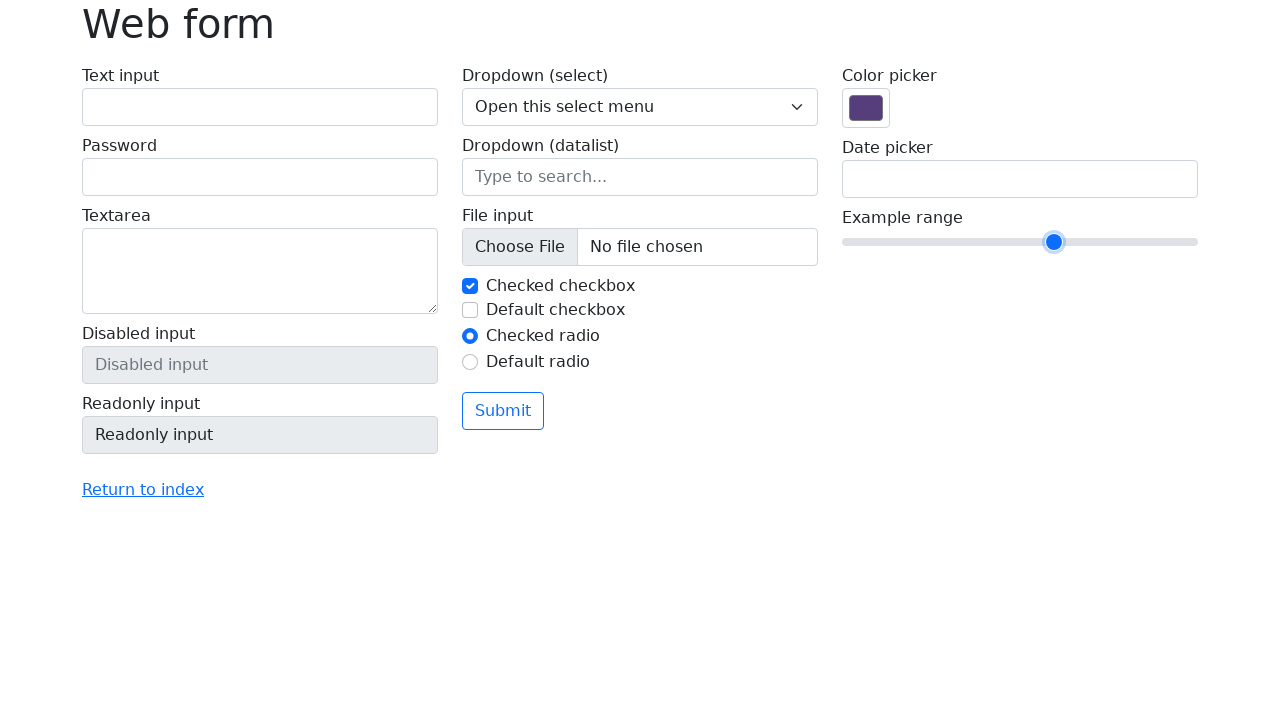

Pressed ArrowRight key to increase slider value (iteration 2 of 4) on input[name='my-range']
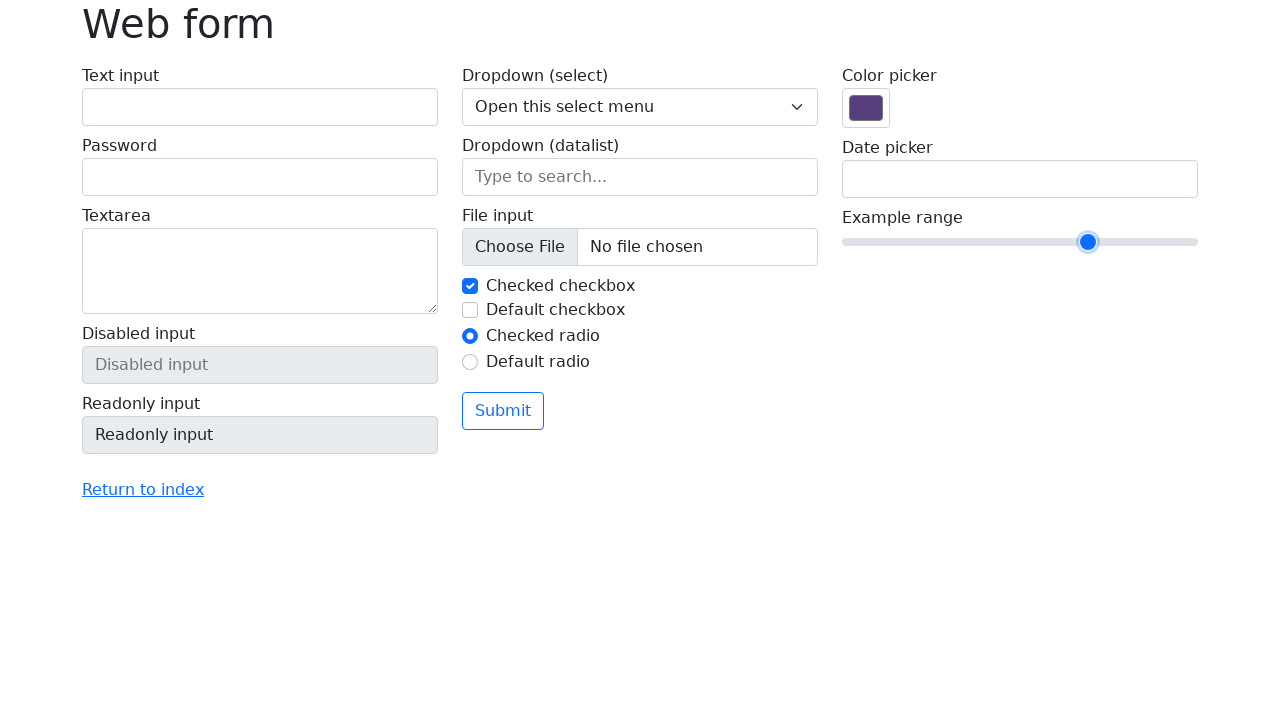

Pressed ArrowRight key to increase slider value (iteration 3 of 4) on input[name='my-range']
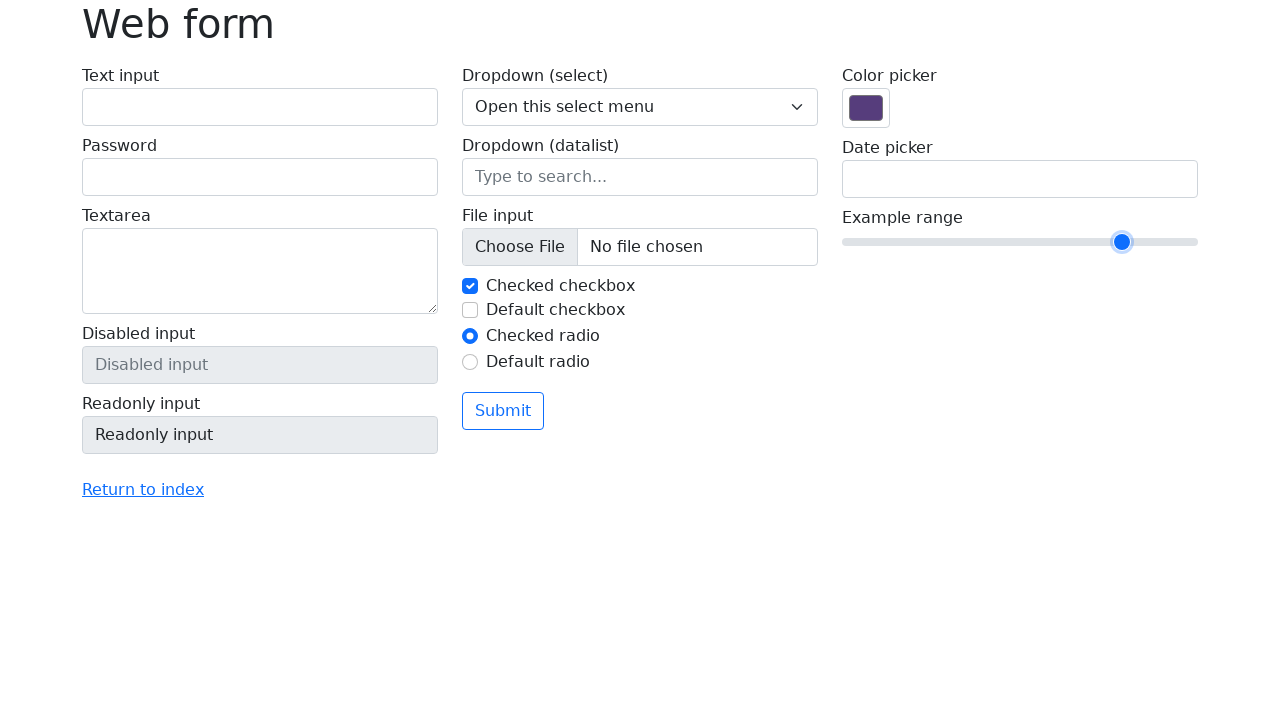

Pressed ArrowRight key to increase slider value (iteration 4 of 4) on input[name='my-range']
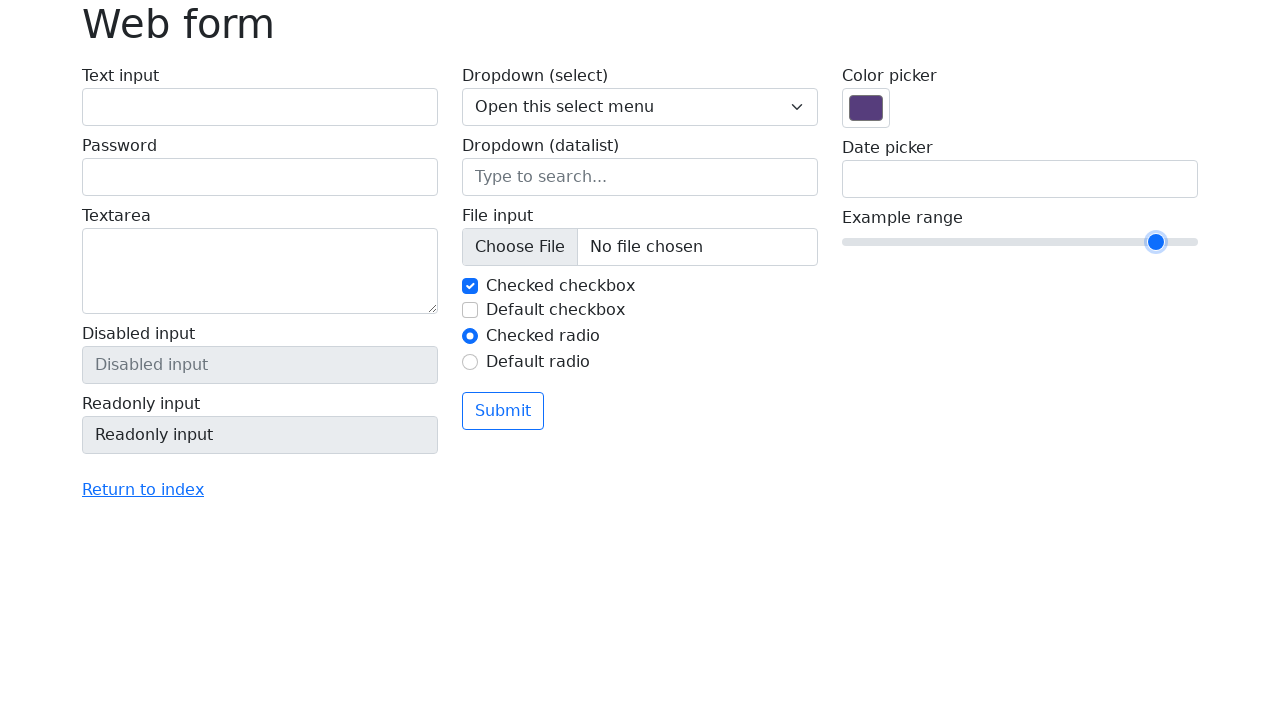

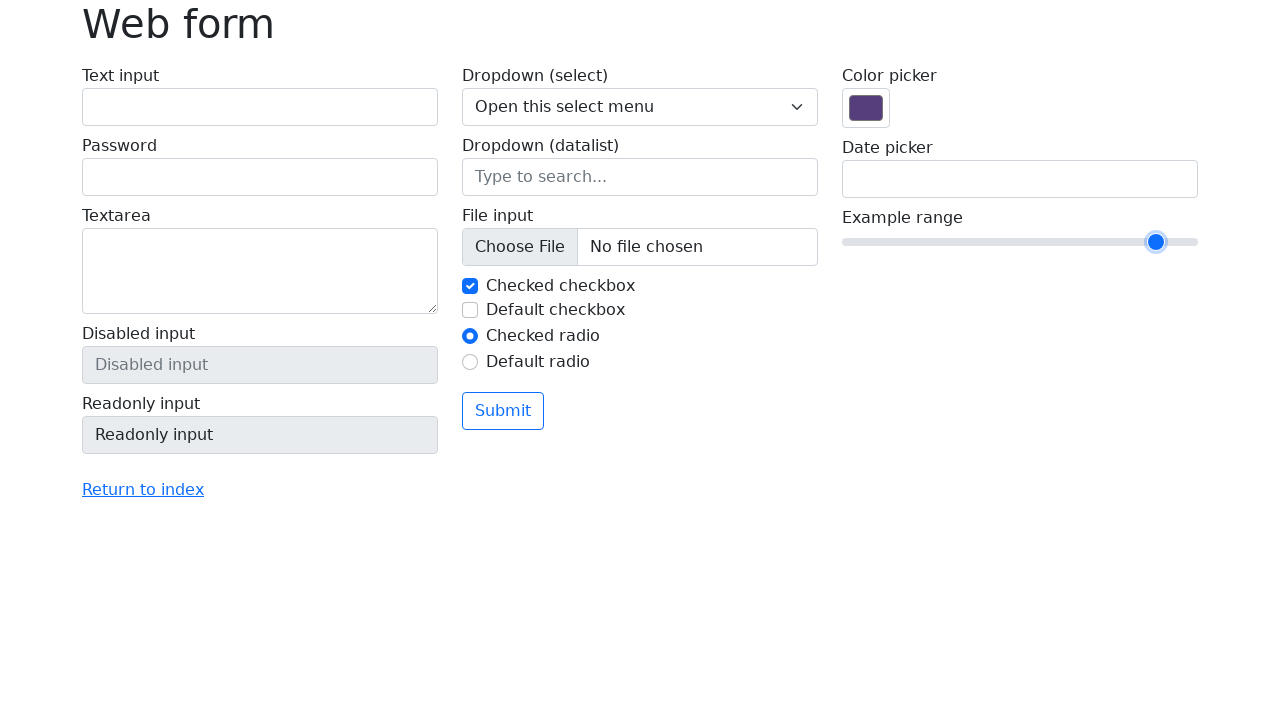